Tests JavaScript alert handling by triggering an alert dialog and accepting it

Starting URL: https://the-internet.herokuapp.com/javascript_alerts

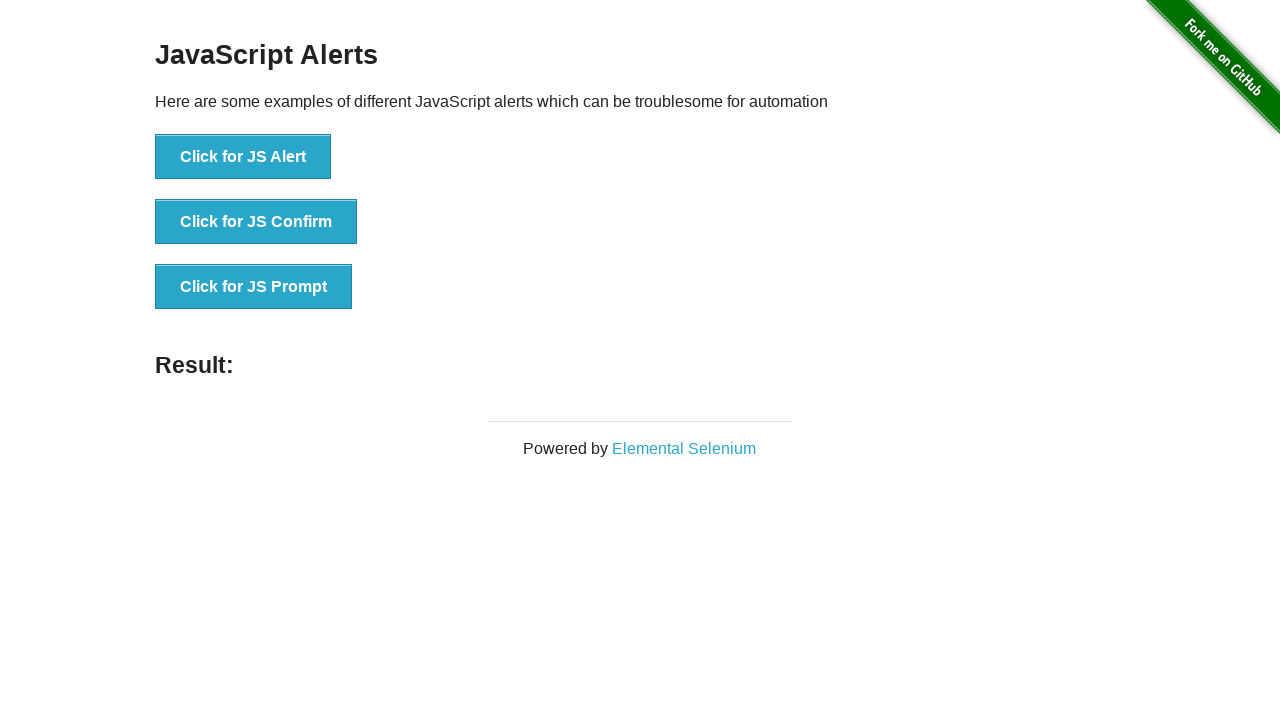

Clicked button to trigger JavaScript alert at (243, 157) on xpath=//button[@onclick='jsAlert()']
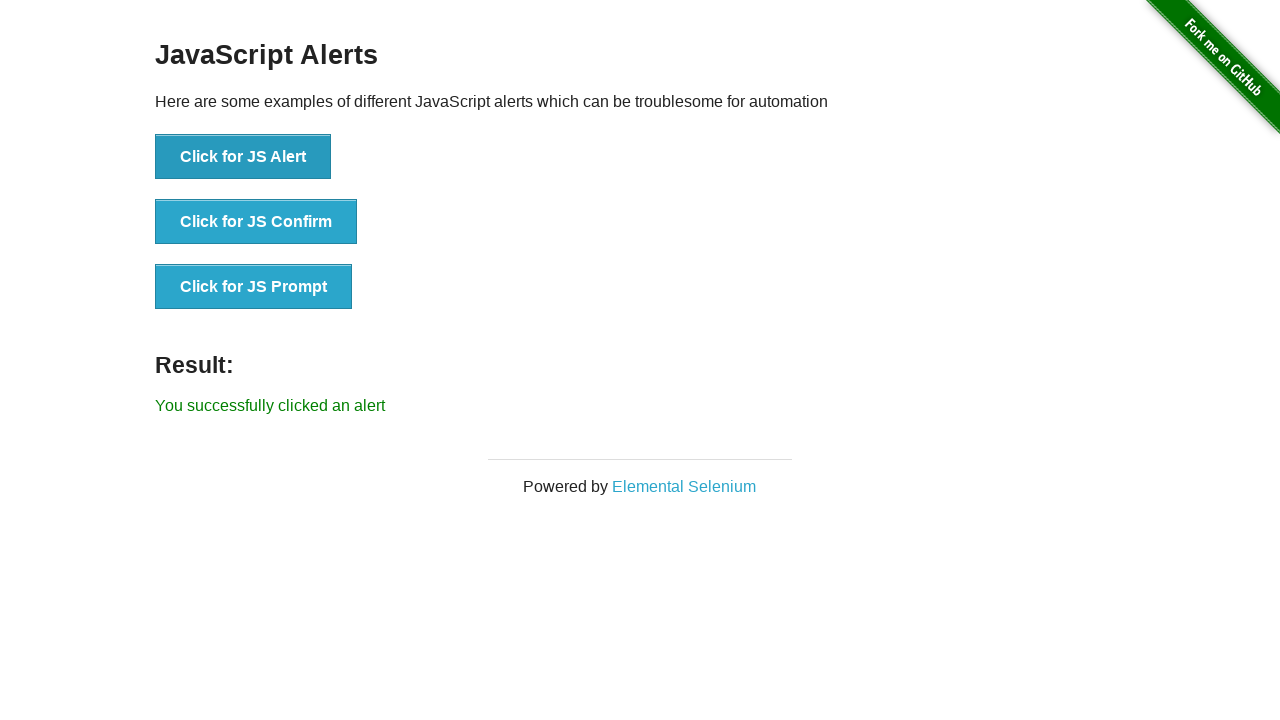

Set up dialog handler to accept alerts
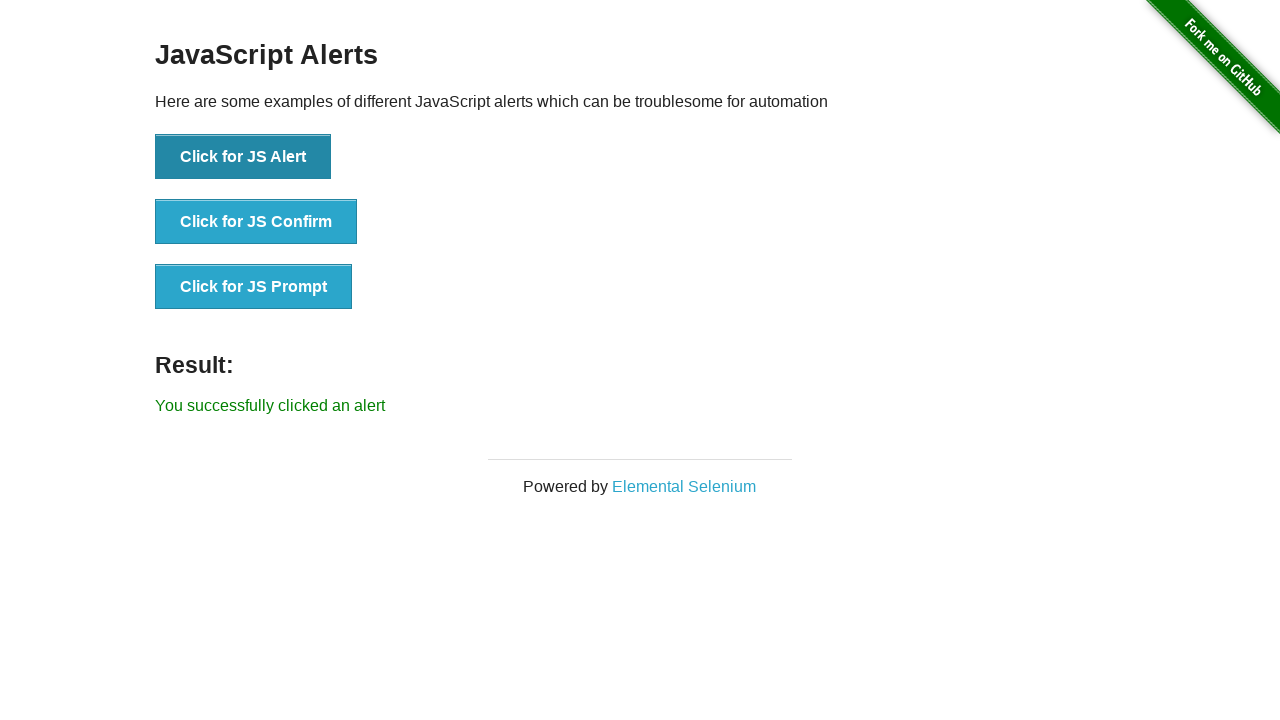

Clicked button to trigger JavaScript alert again at (243, 157) on xpath=//button[@onclick='jsAlert()']
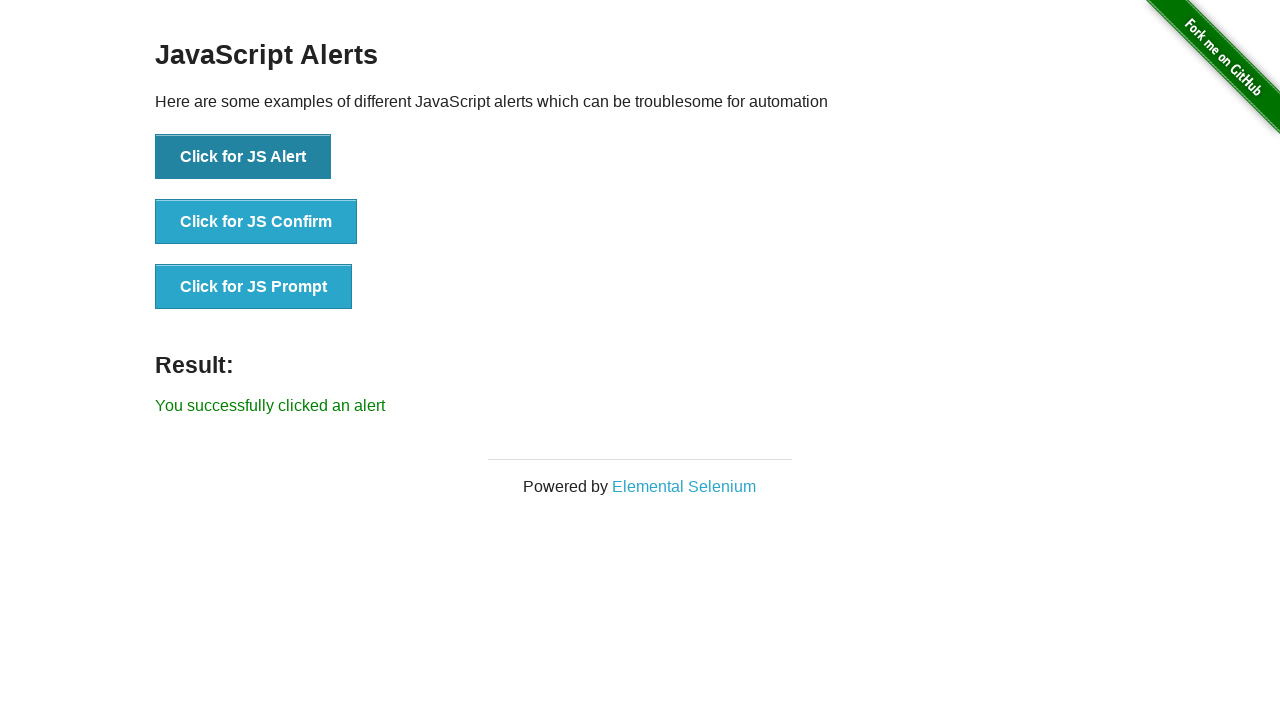

Verified result message appeared on page
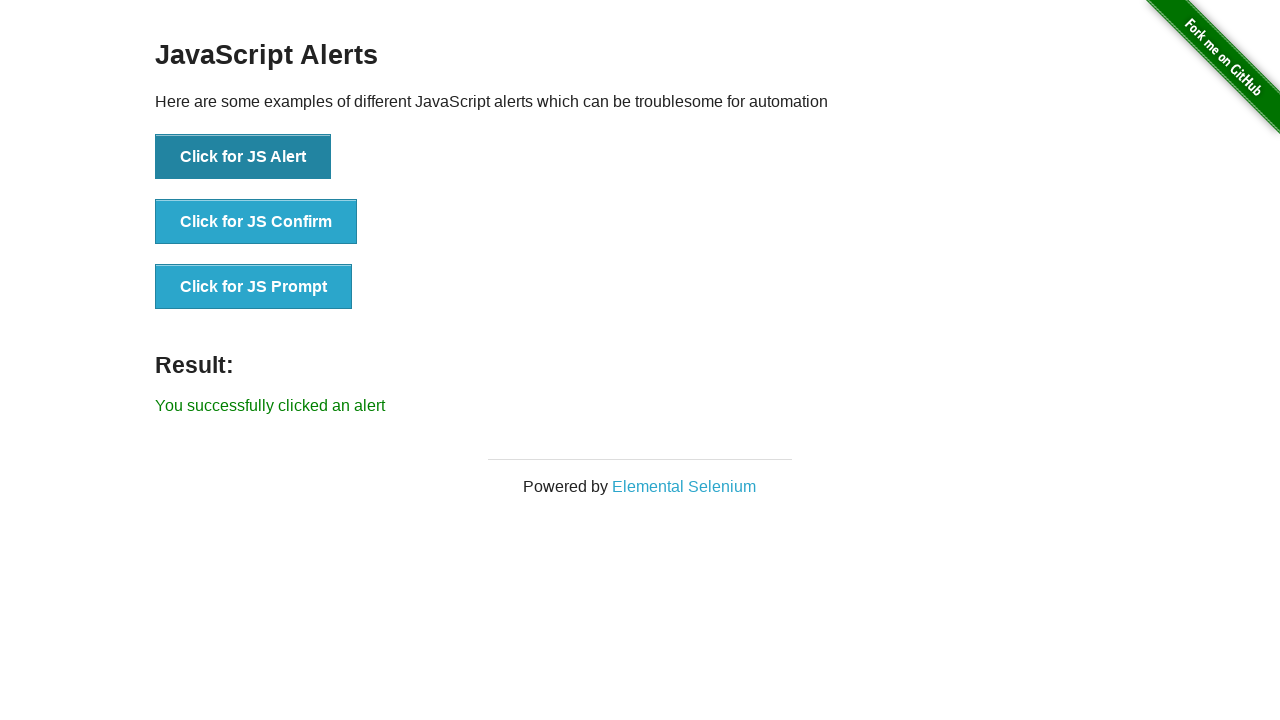

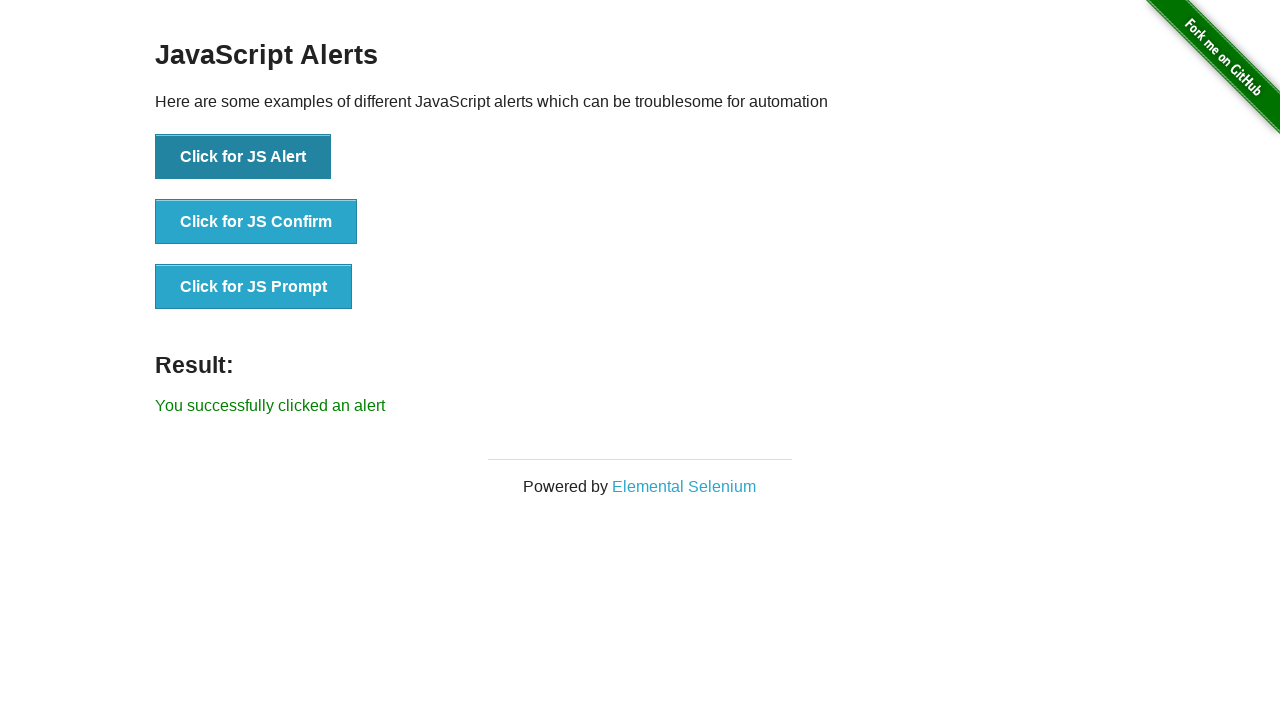